Tests dynamic content loading using a reusable wait method approach by clicking Start and verifying "Hello World!" appears

Starting URL: https://the-internet.herokuapp.com/dynamic_loading/1

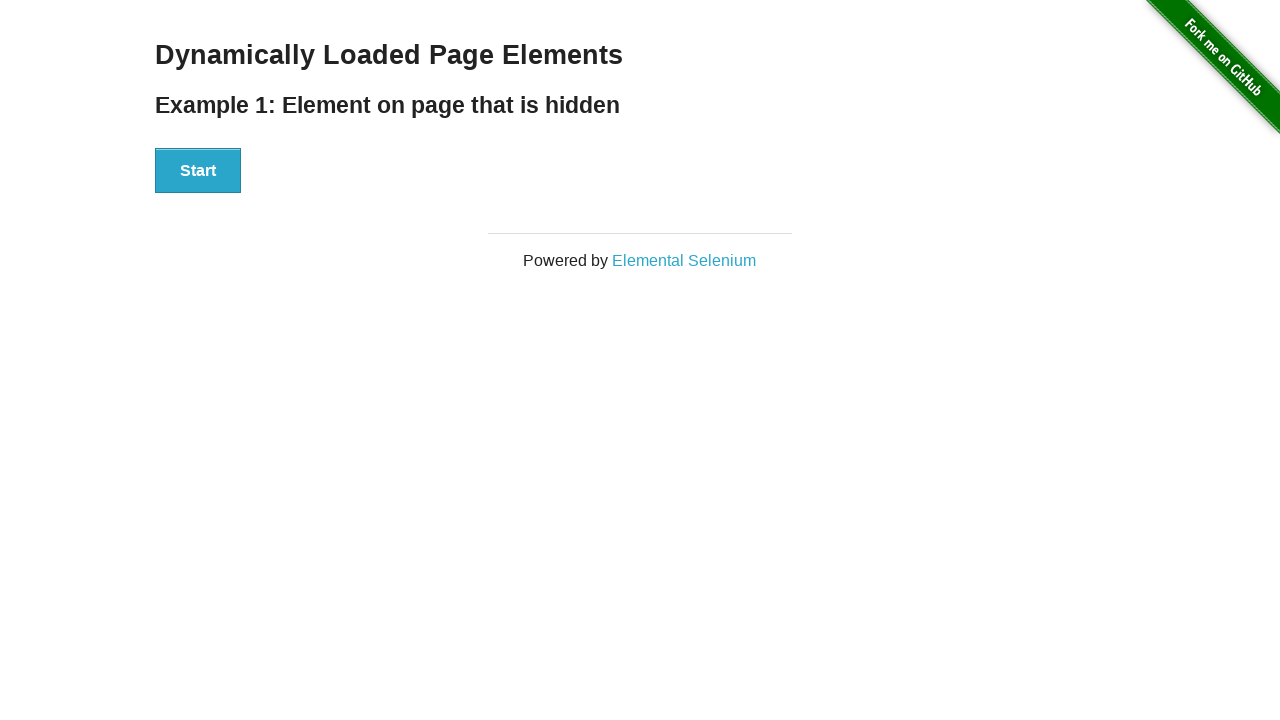

Clicked Start button to trigger dynamic content loading at (198, 171) on xpath=//div[@id='start']//button
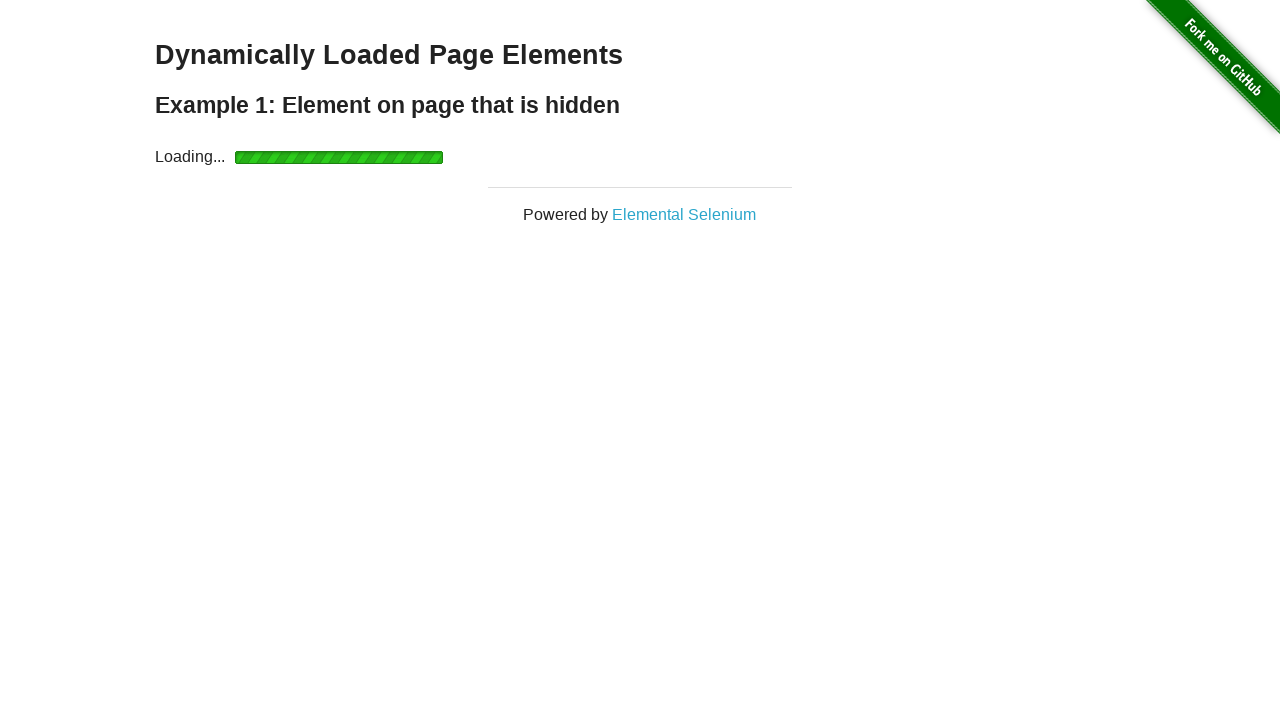

Waited for 'Hello World!' element to become visible
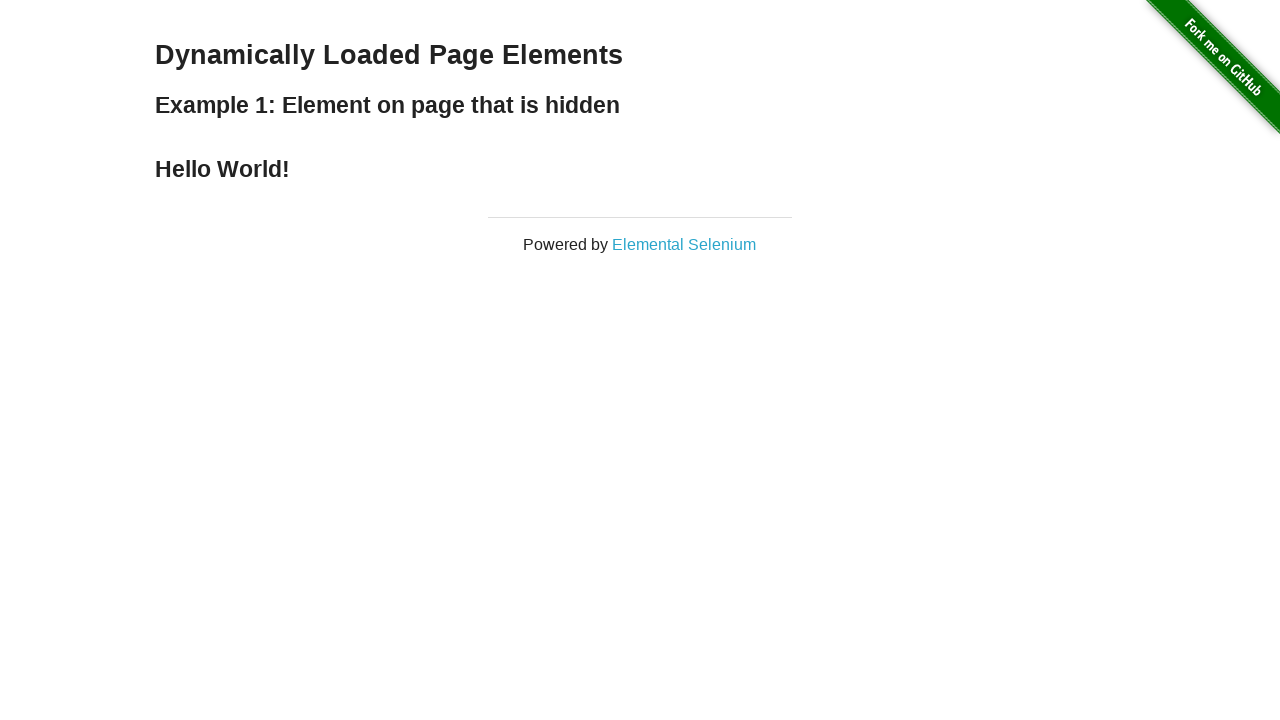

Verified 'Hello World!' text content matches expected value
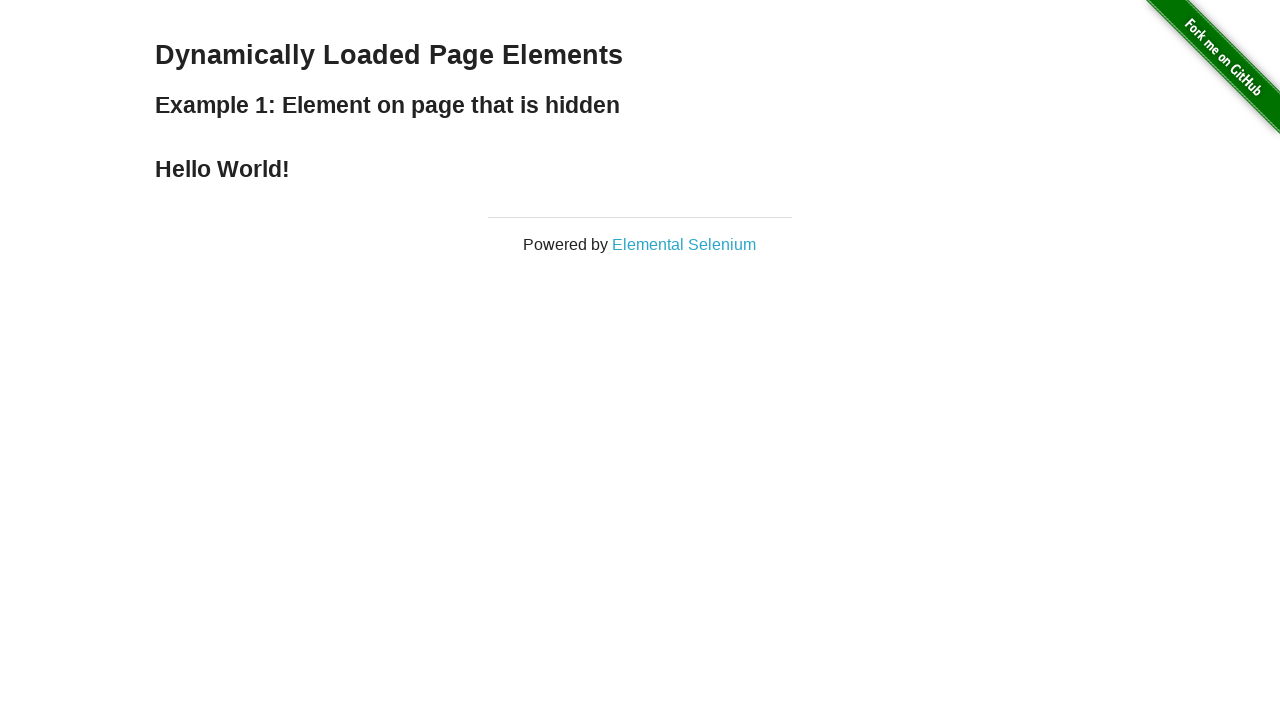

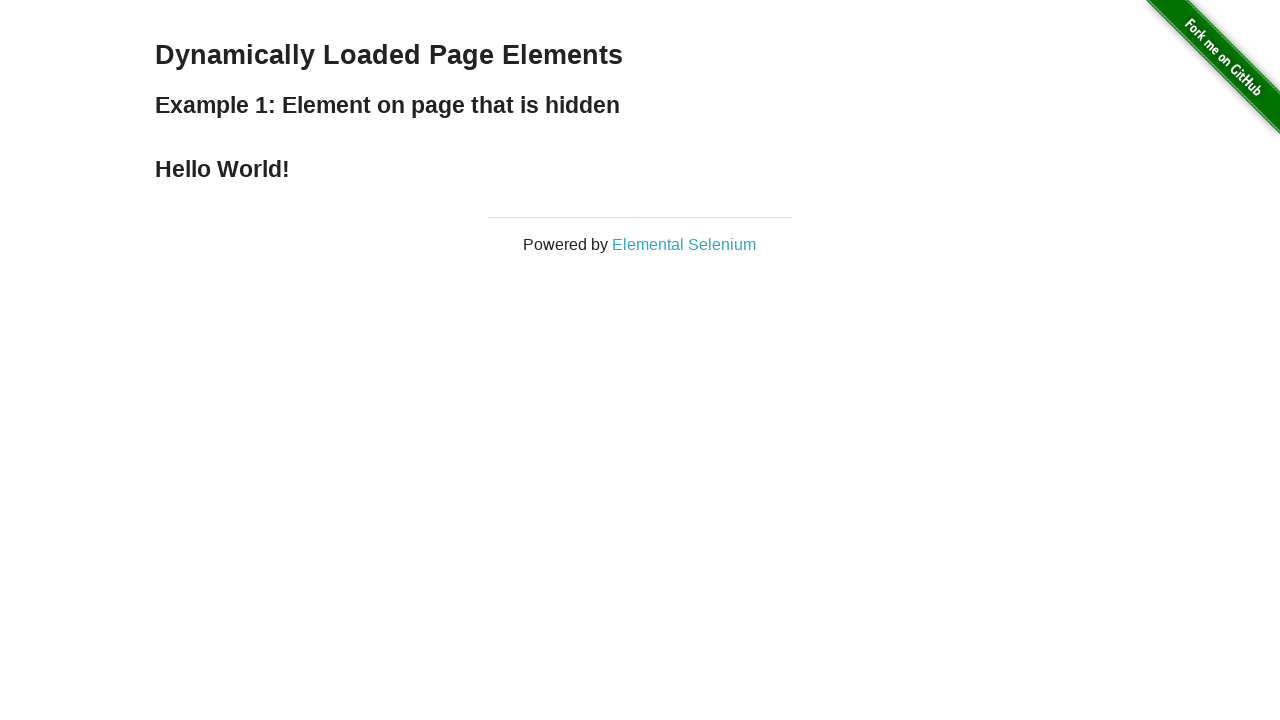